Tests JavaScript alert handling by navigating to alerts page, triggering an alert, accepting it, and verifying the result message

Starting URL: https://the-internet.herokuapp.com

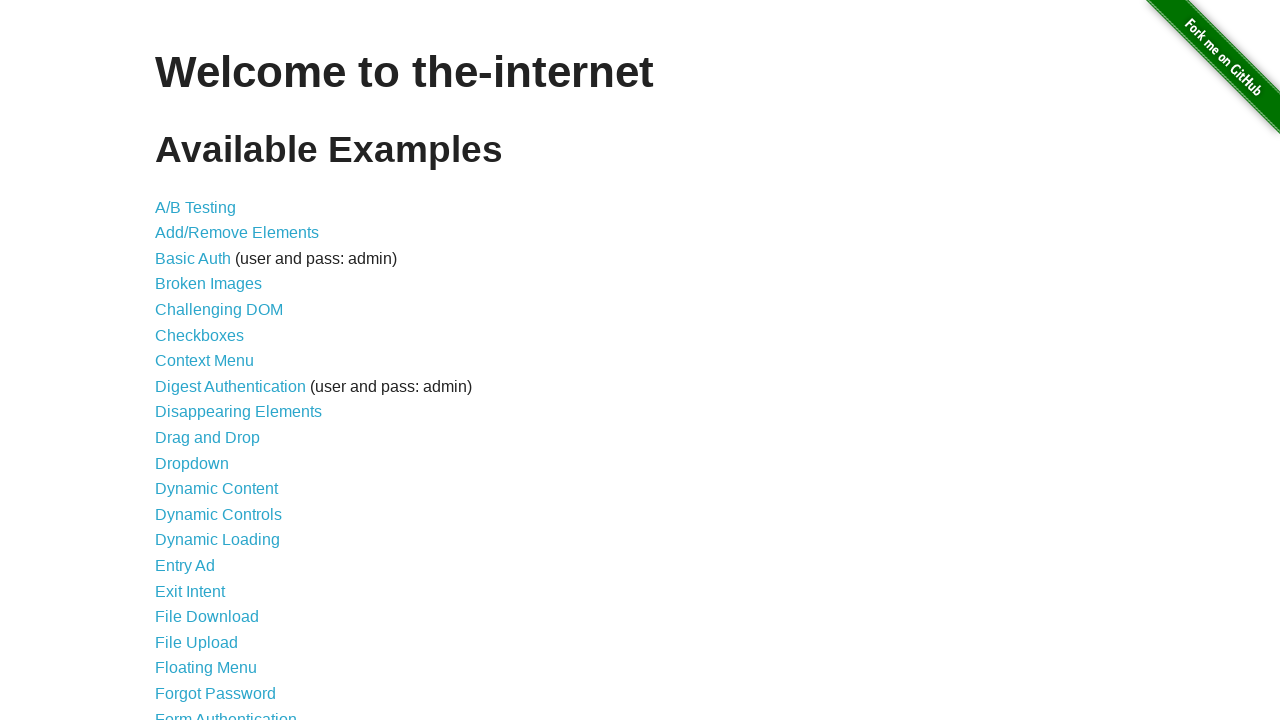

Clicked on JavaScript Alerts link at (214, 361) on xpath=//a[contains(text(),'JavaScript Alerts')]
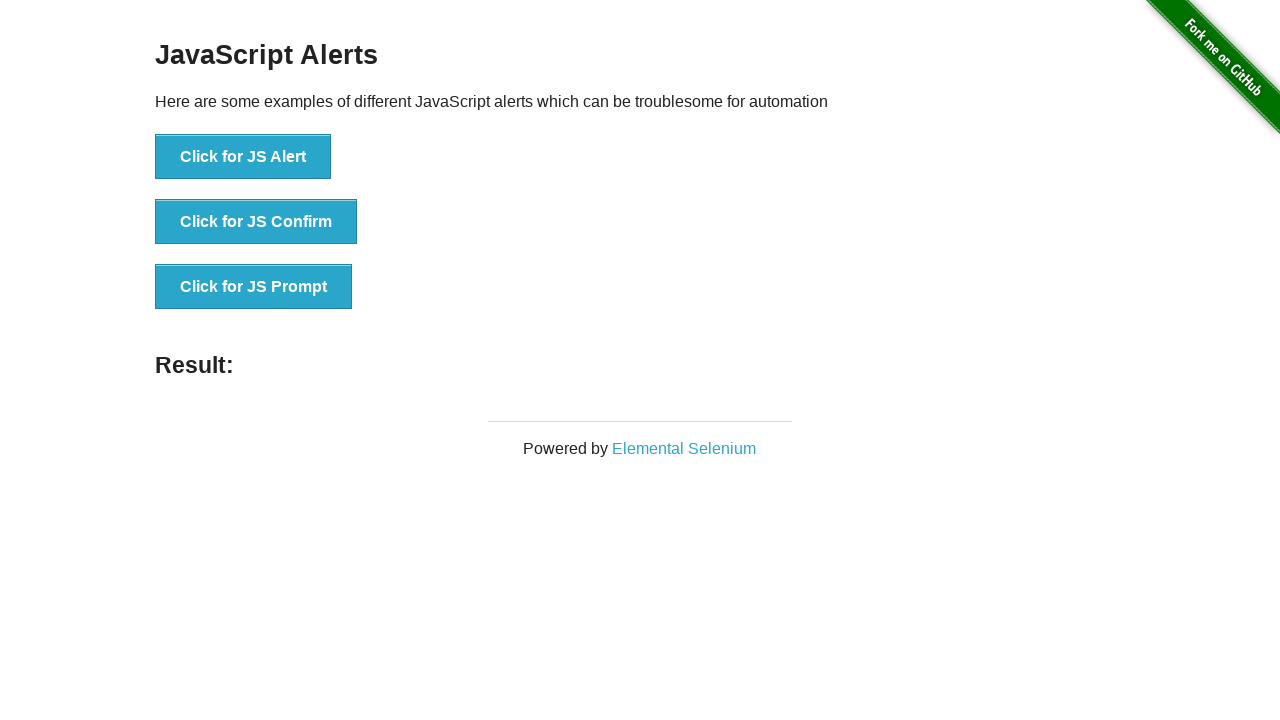

Clicked button to trigger JS Alert at (243, 157) on xpath=//button[contains(text(),'Click for JS Alert')]
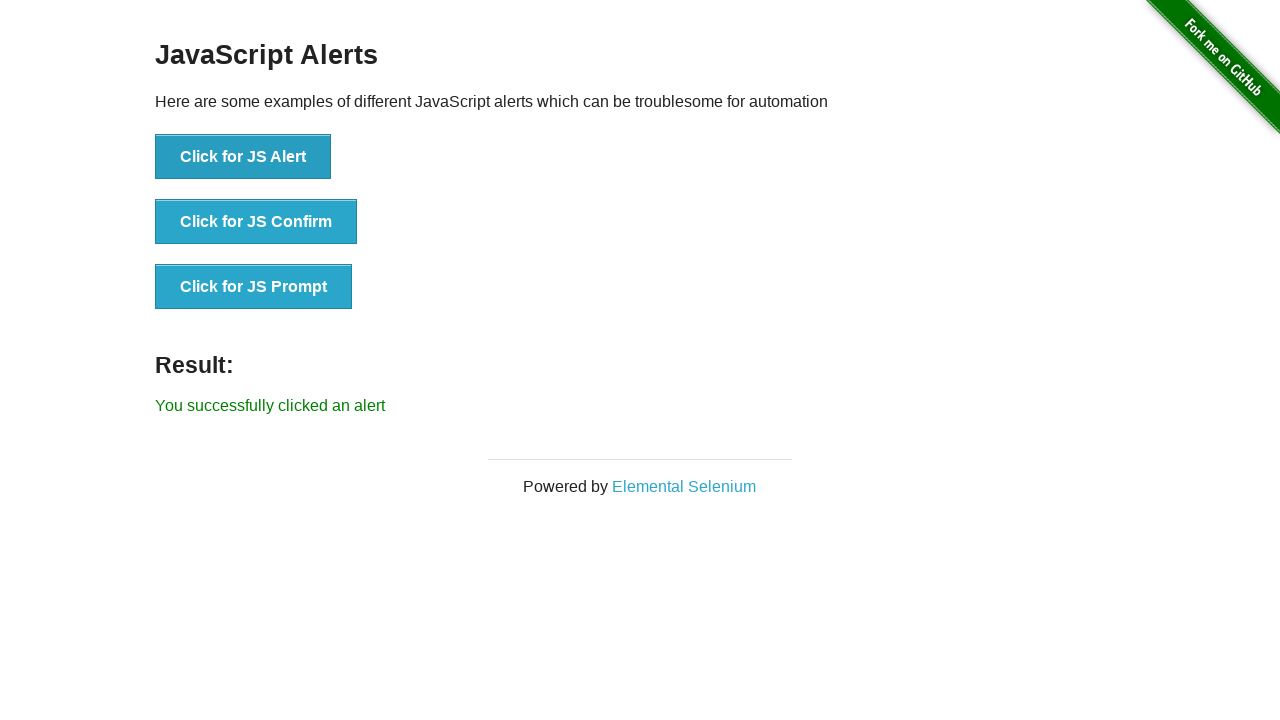

Set up dialog handler to accept alerts
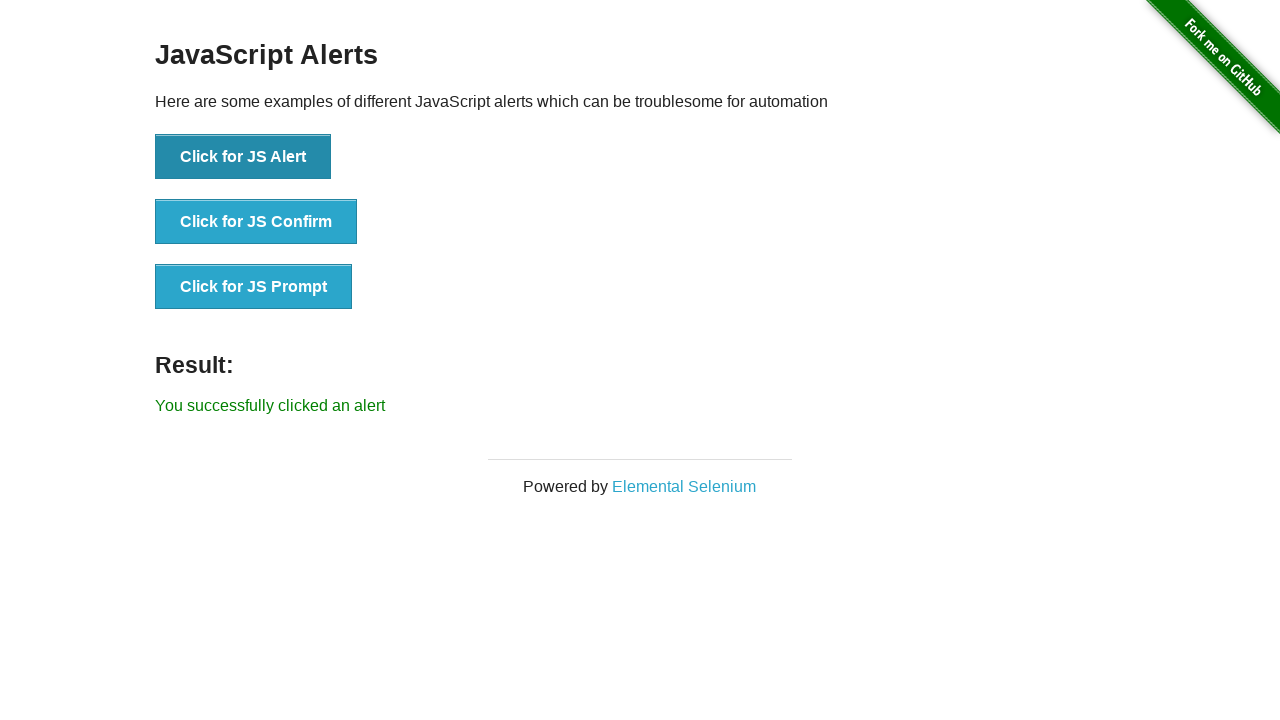

Result message appeared after accepting alert
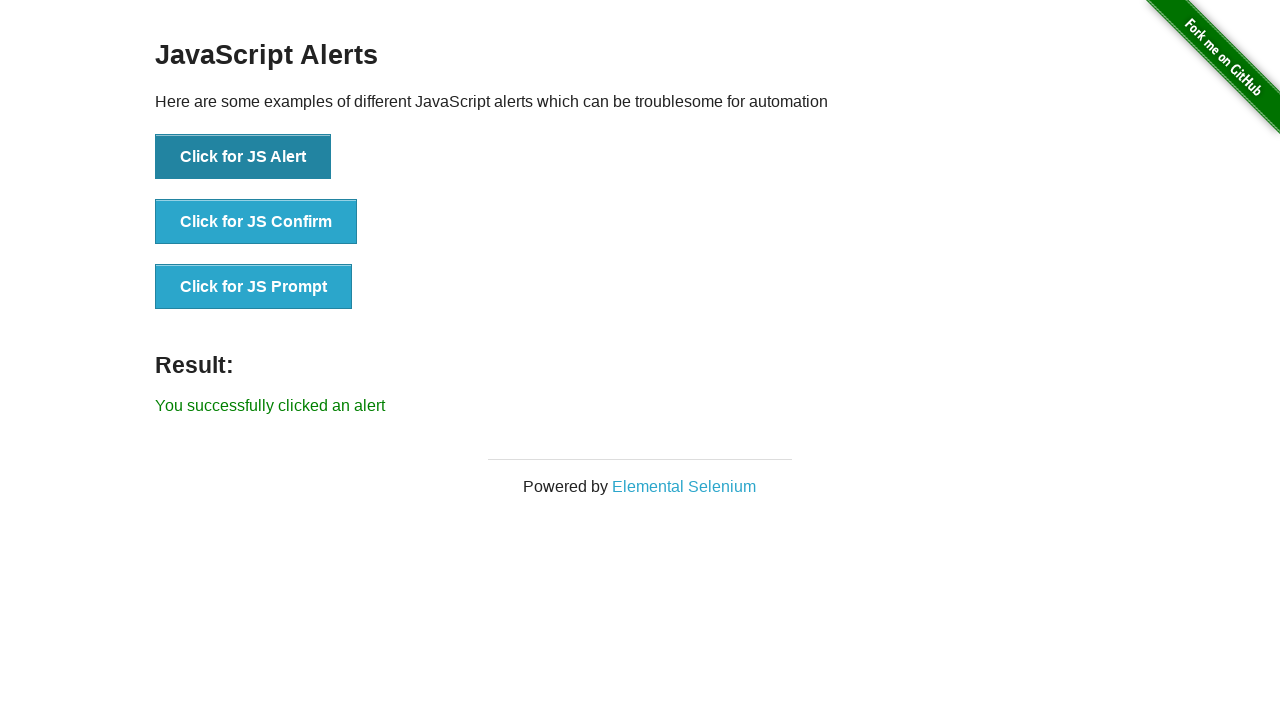

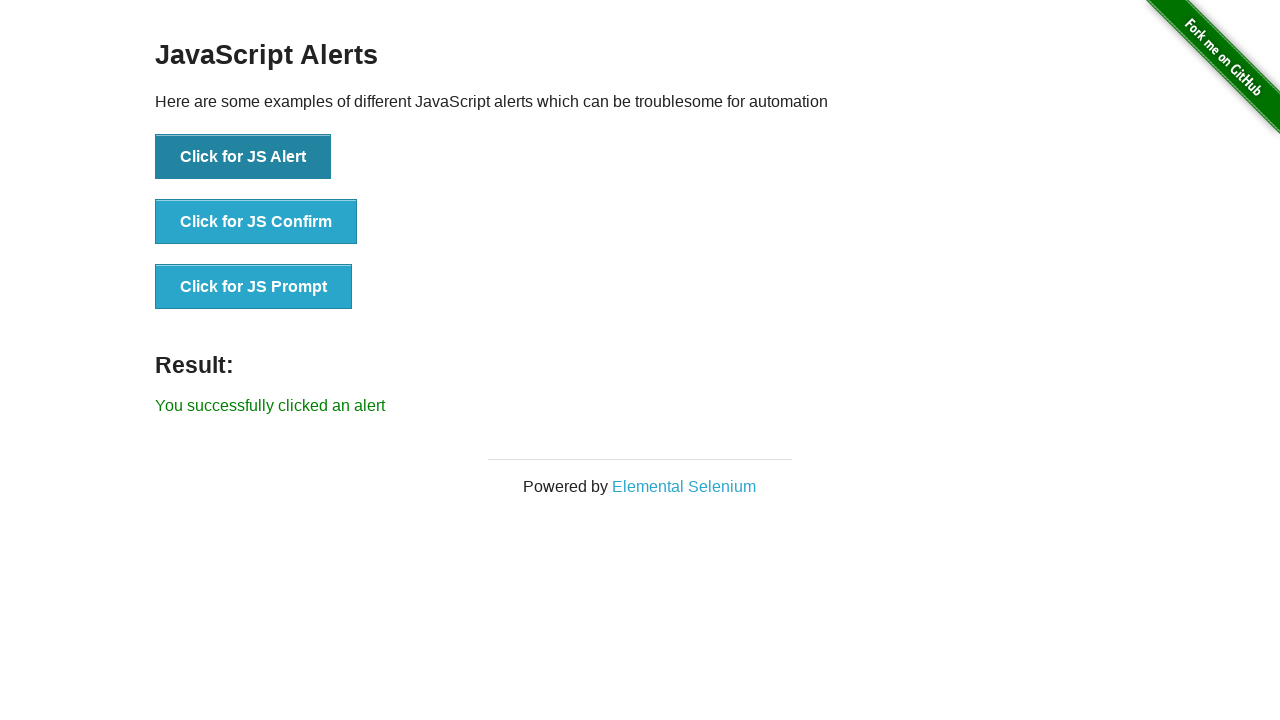